Tests JavaScript scroll functionality by scrolling down to a "CYDEO" link at the bottom of a large page, then scrolling back up to the "Home" link at the top.

Starting URL: https://practice.cydeo.com/large

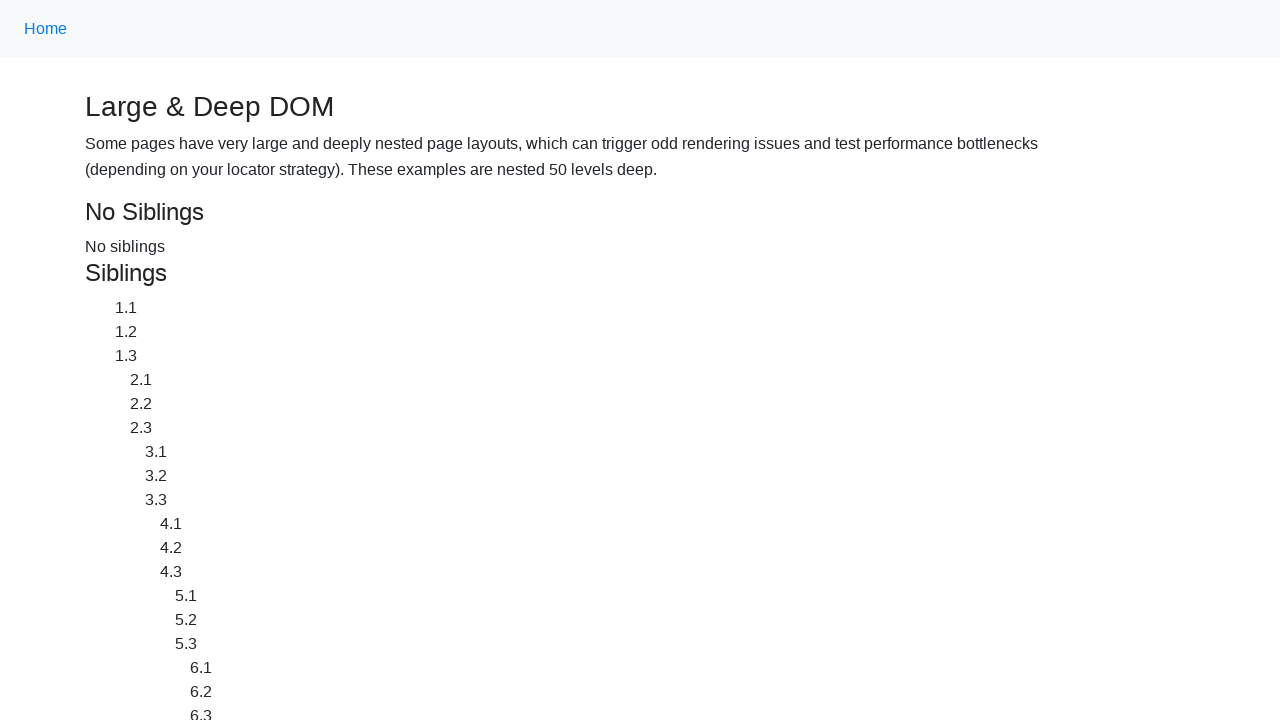

Located CYDEO link at the bottom of the page
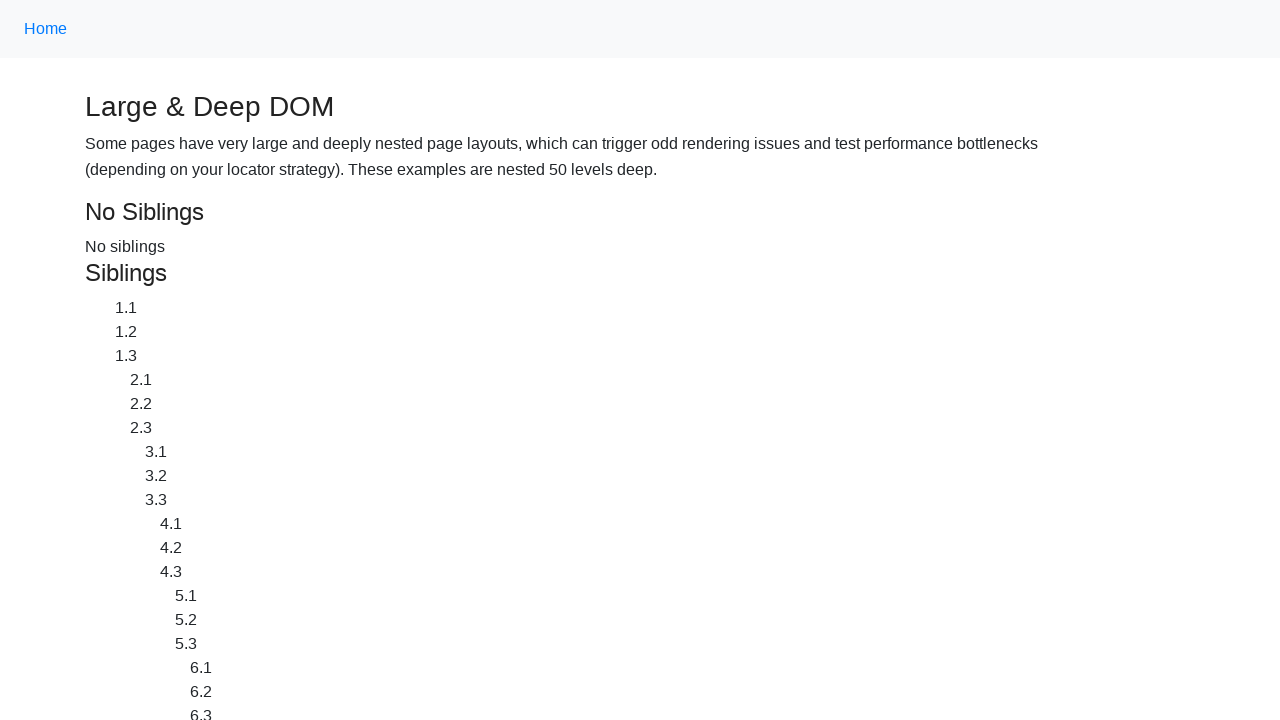

Located Home link at the top of the page
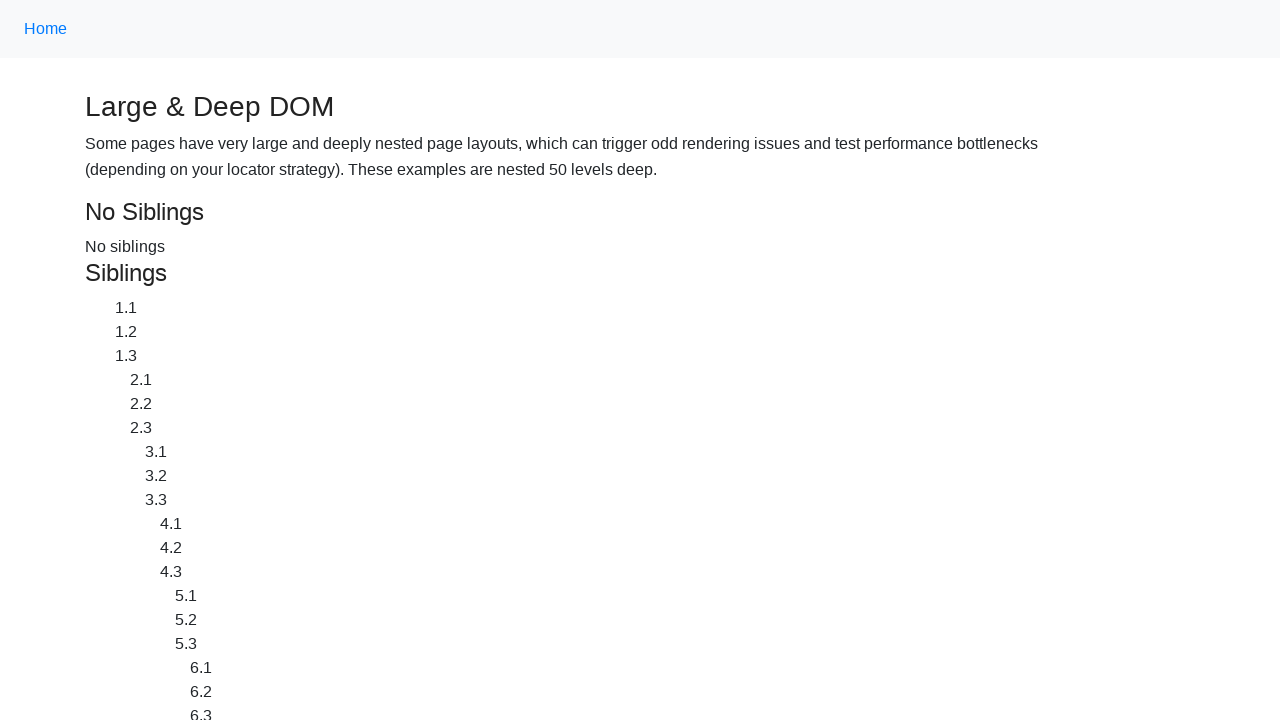

Scrolled down to CYDEO link
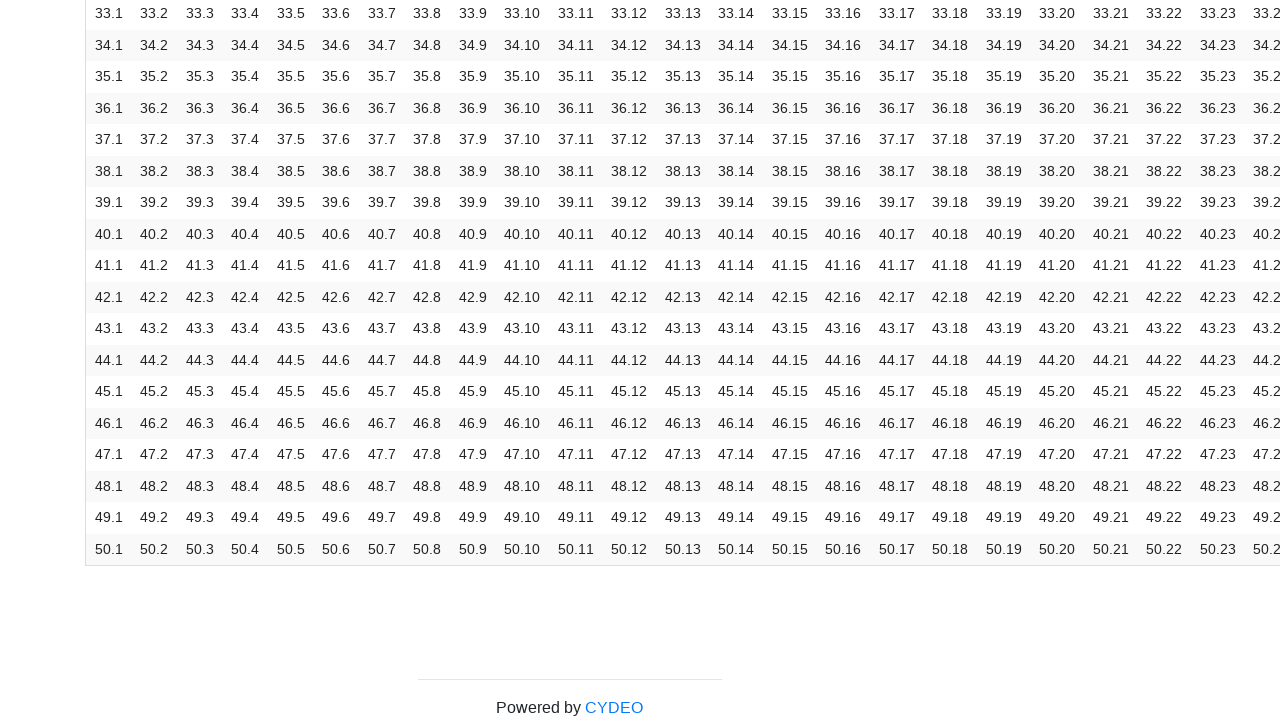

Waited 2 seconds to observe scroll to CYDEO link
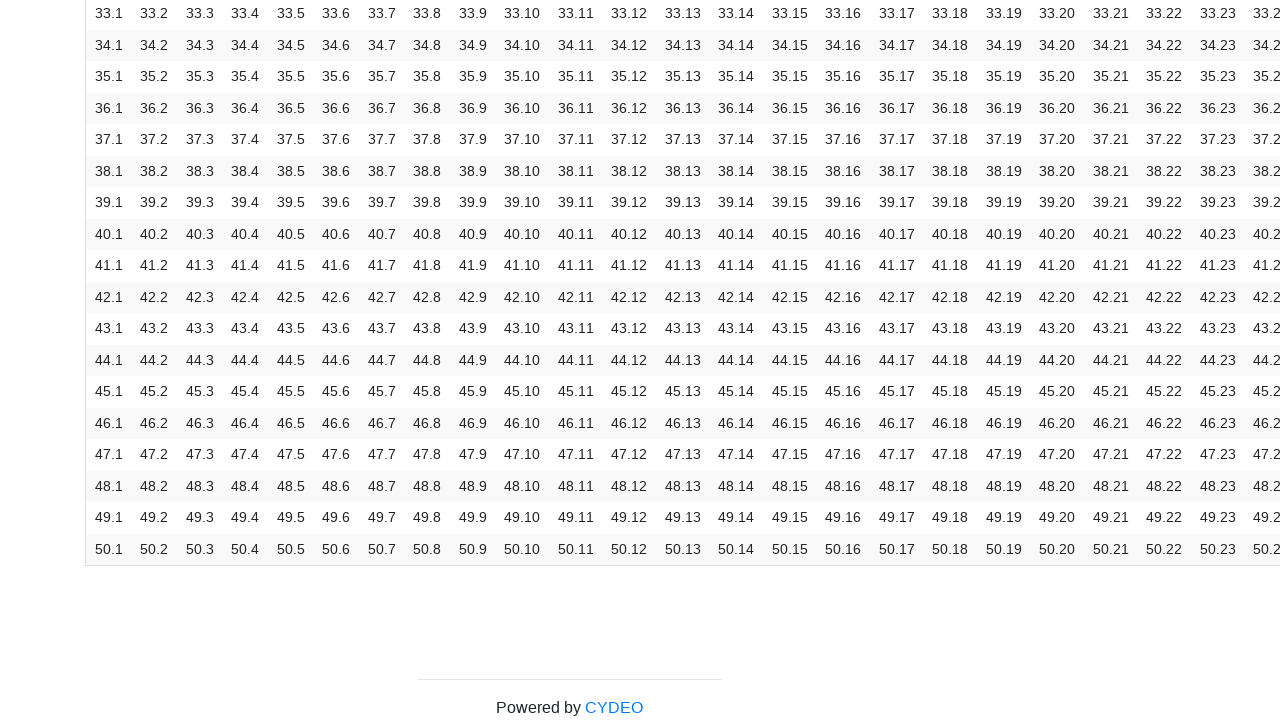

Scrolled up to Home link
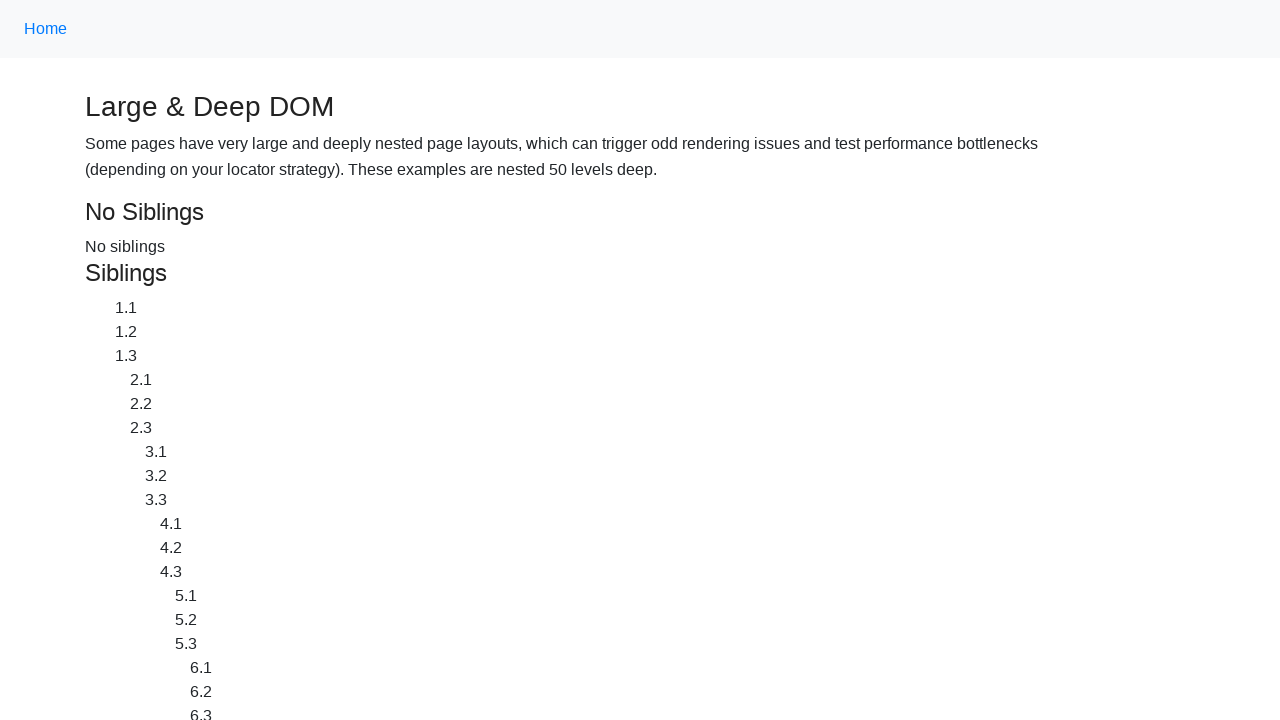

Waited 2 seconds to observe scroll to Home link
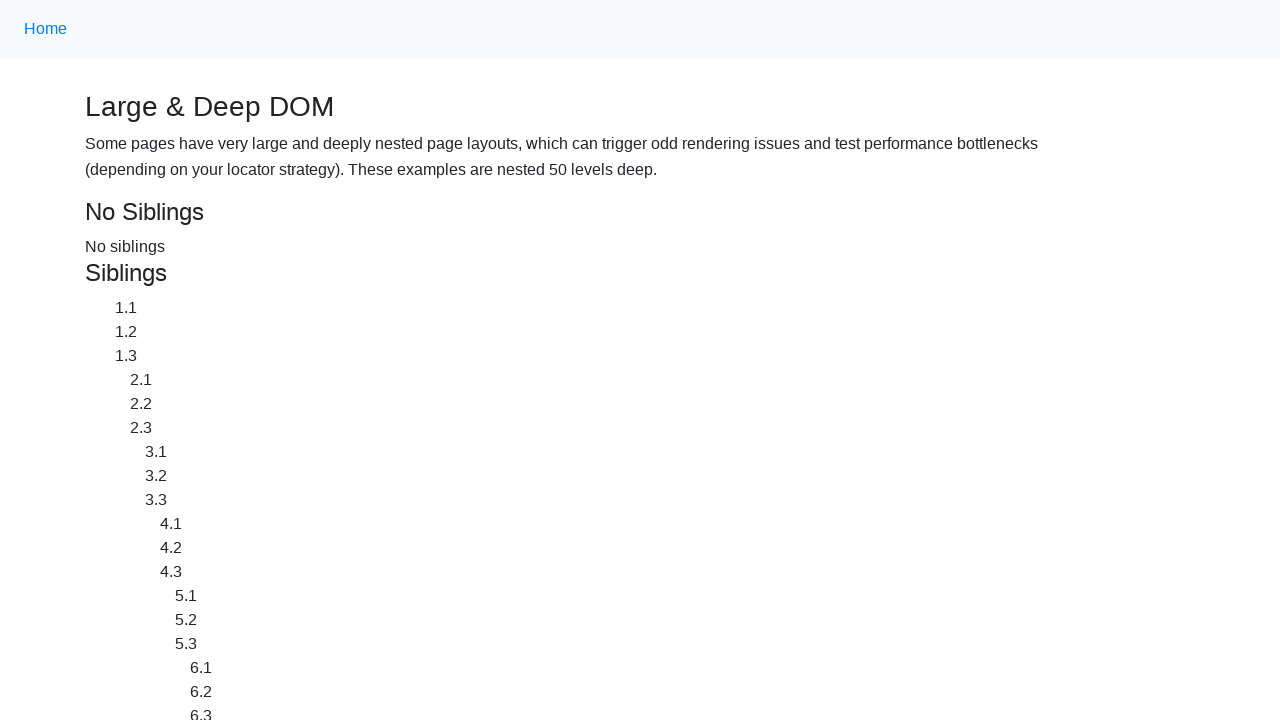

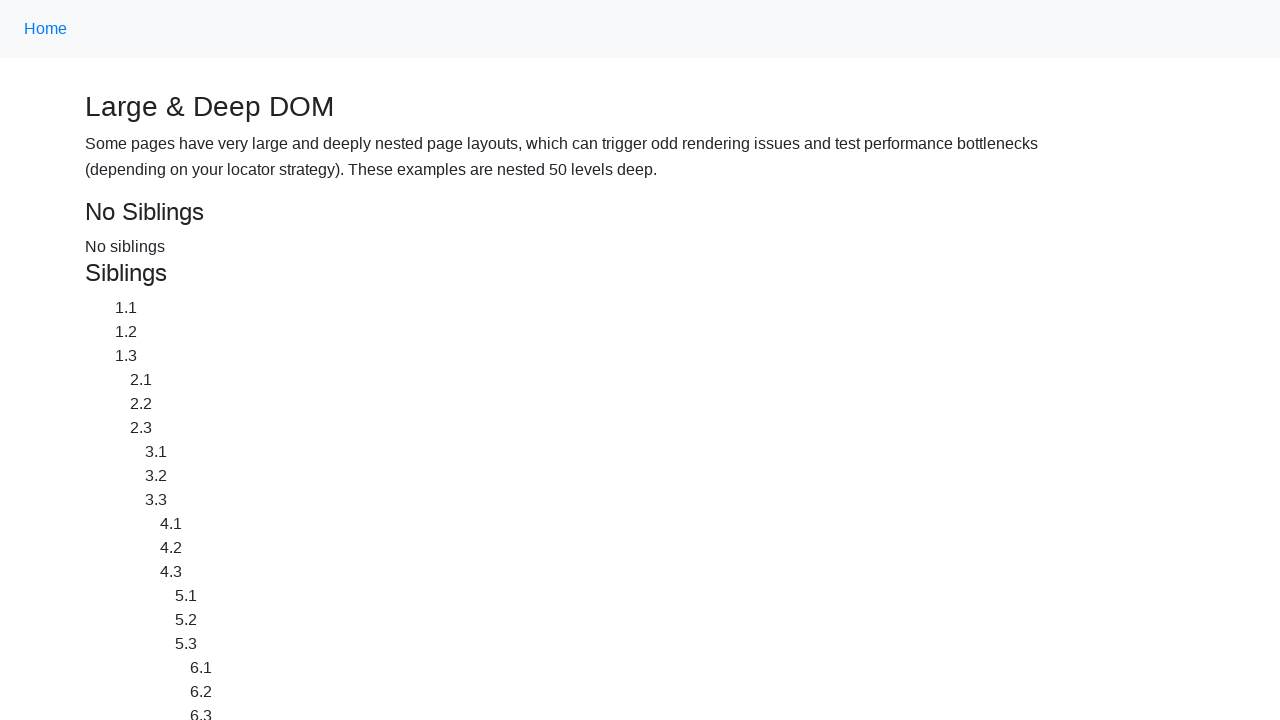